Tests navigation by clicking on the exercises button using its ID

Starting URL: https://www.w3schools.com/

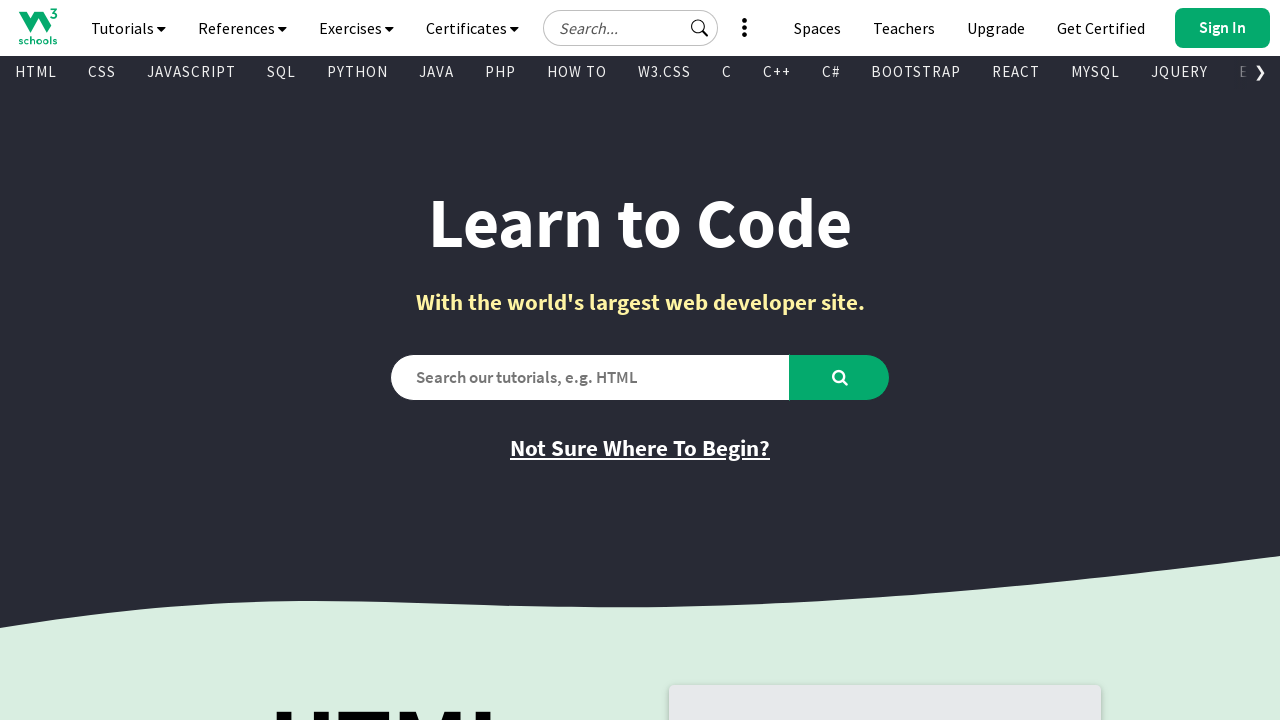

Clicked on exercises button using ID navbtn_exercises at (356, 28) on #navbtn_exercises
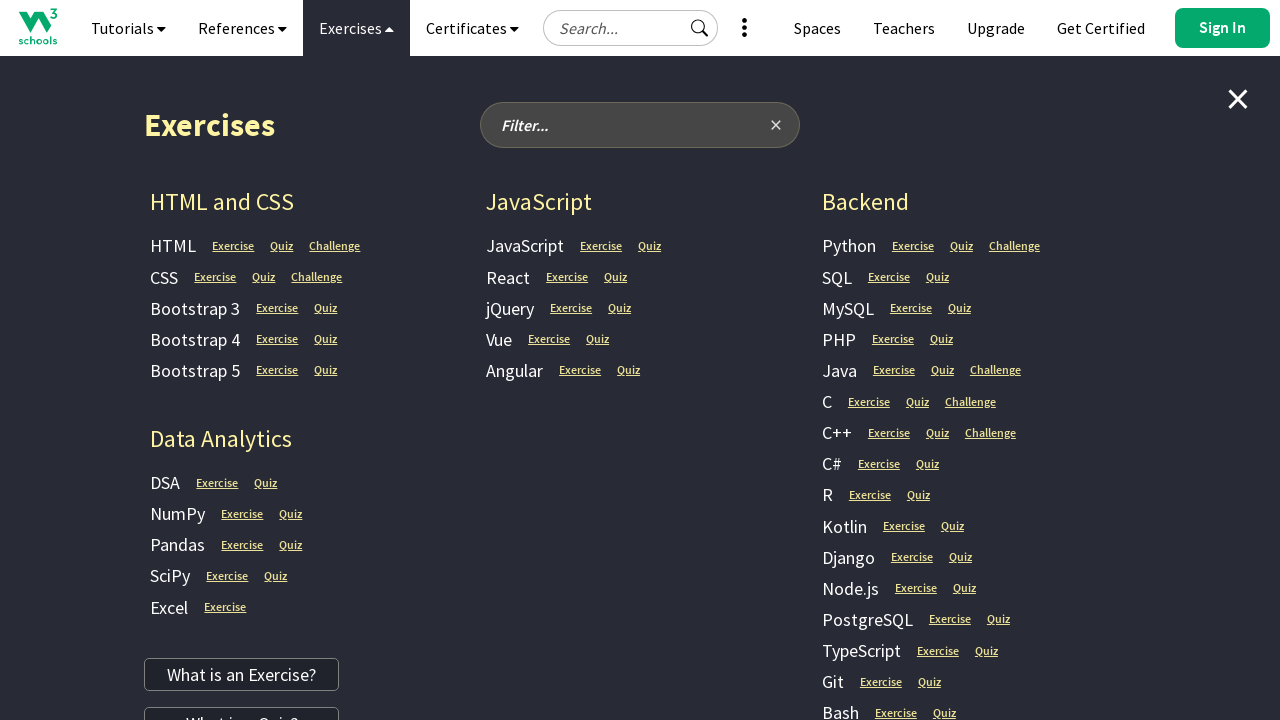

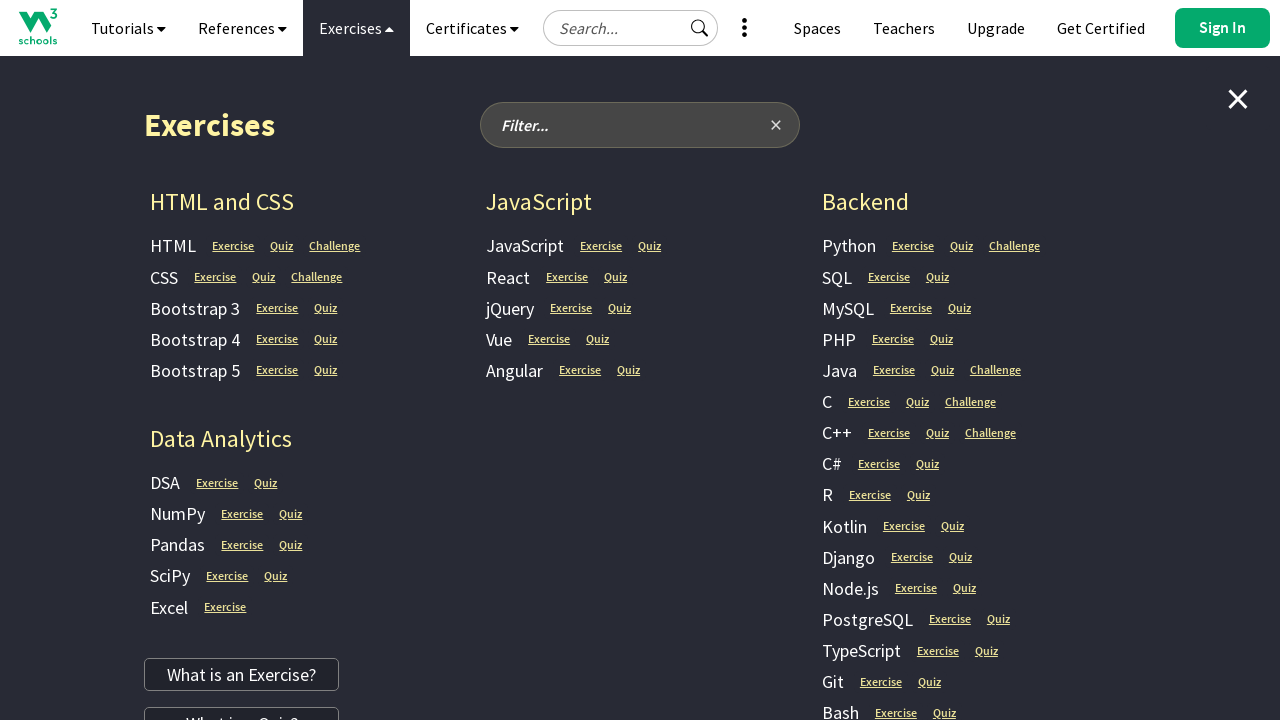